Tests keyboard input by pressing the right arrow key and verifying the result text

Starting URL: https://the-internet.herokuapp.com/key_presses

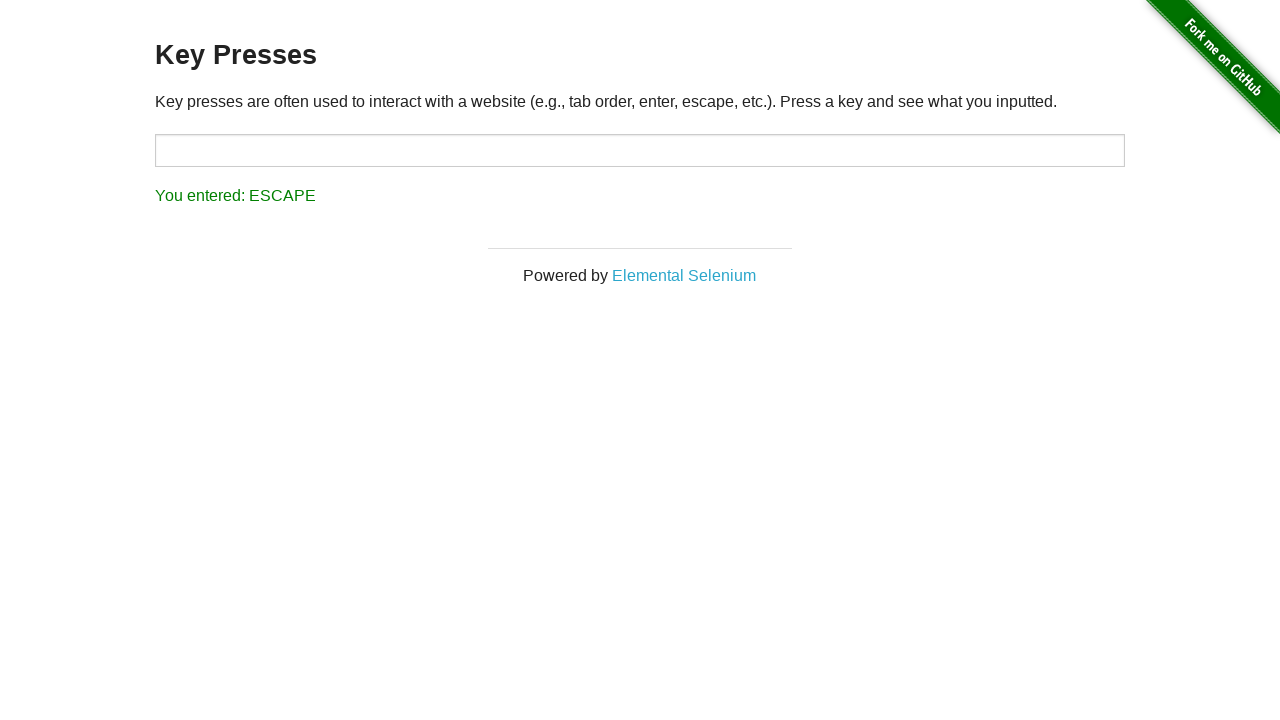

Clicked on the input field to focus it at (640, 150) on #target
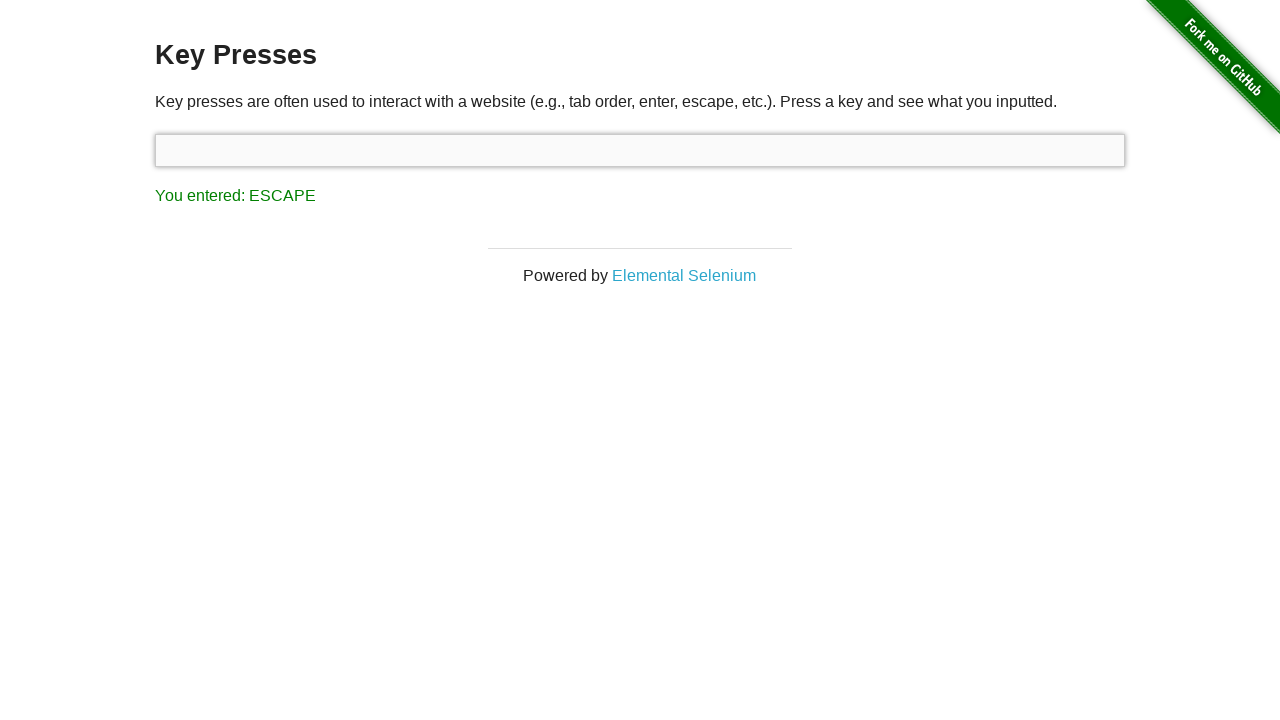

Pressed the right arrow key
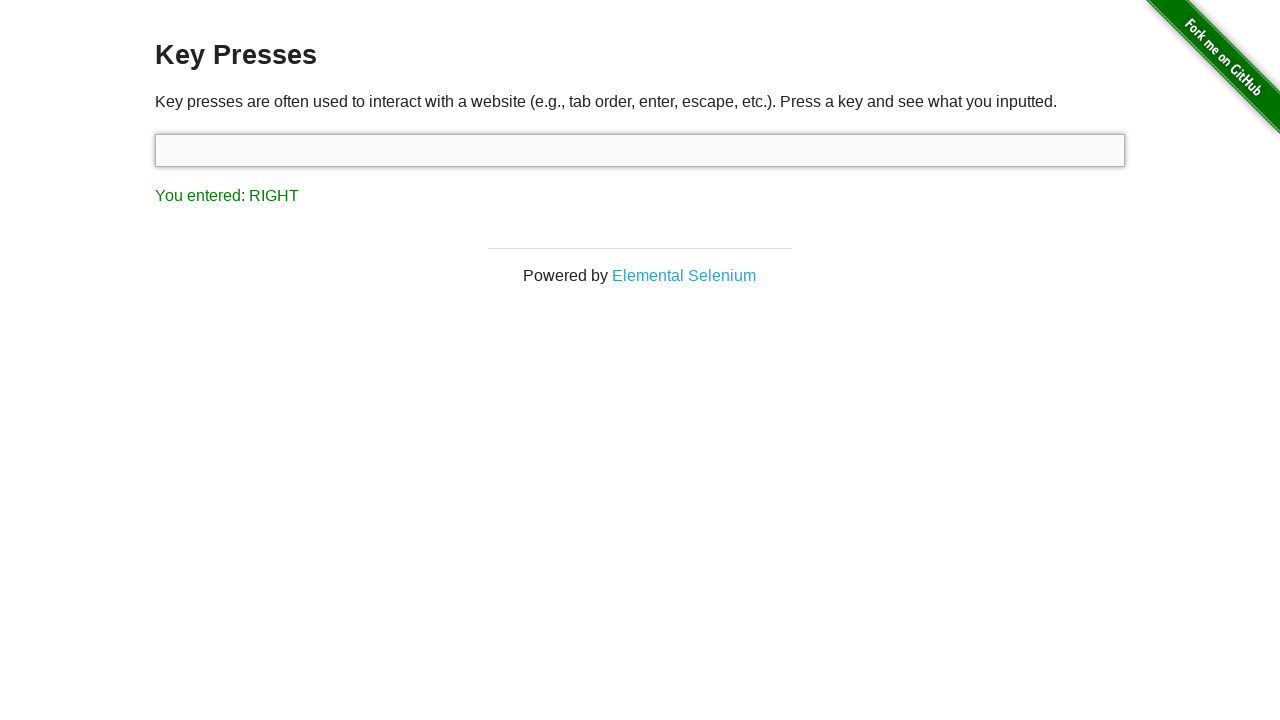

Verified result text shows 'You entered: RIGHT'
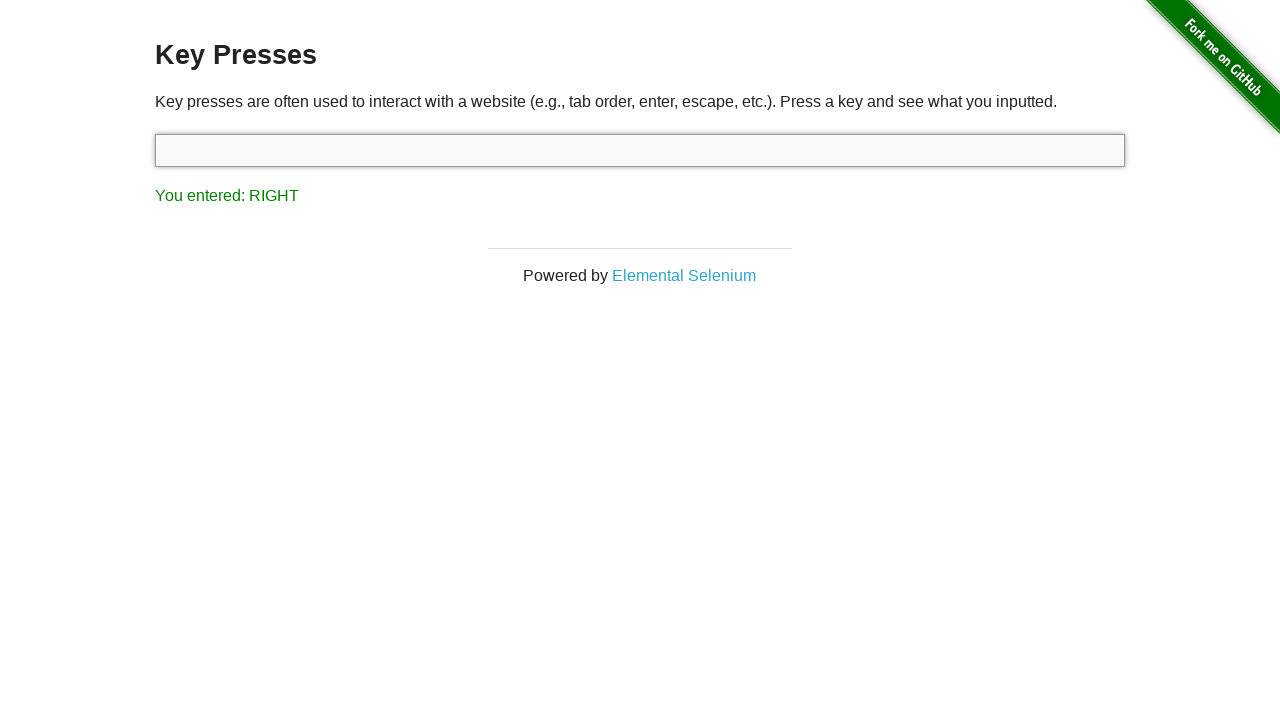

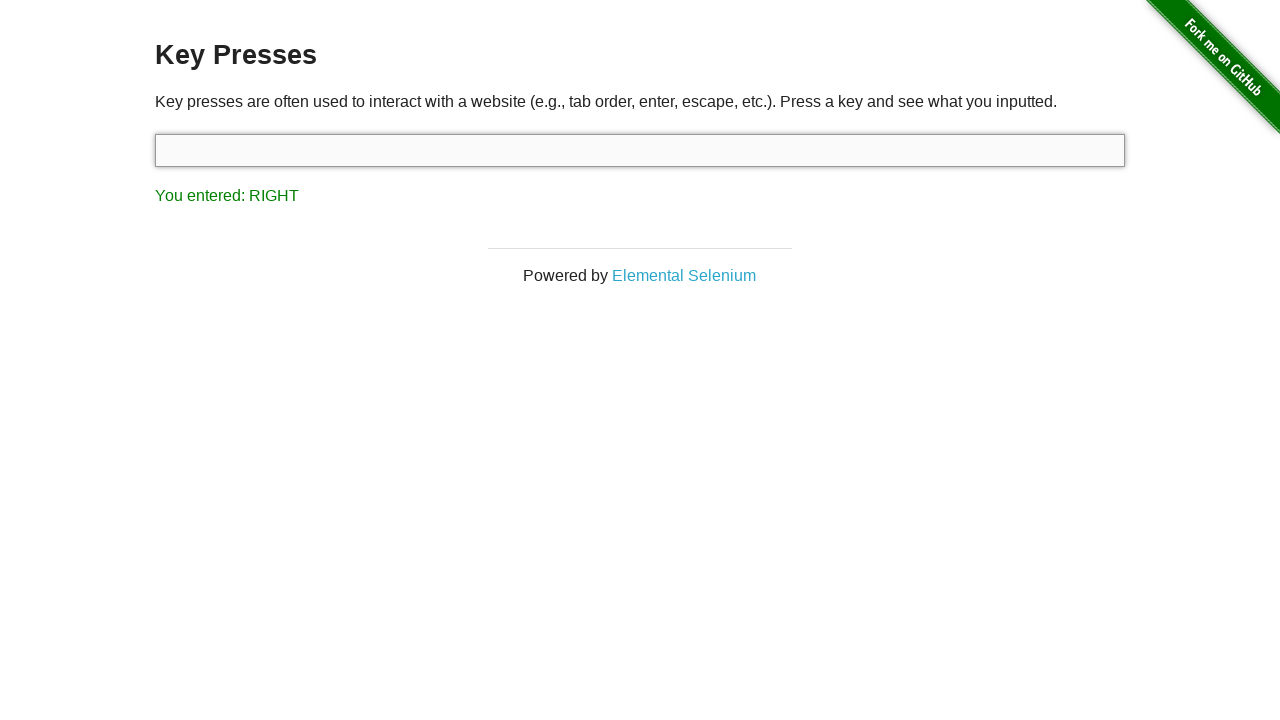